Tests city field with valid city name input on the registration form.

Starting URL: https://automationexercise.com/login

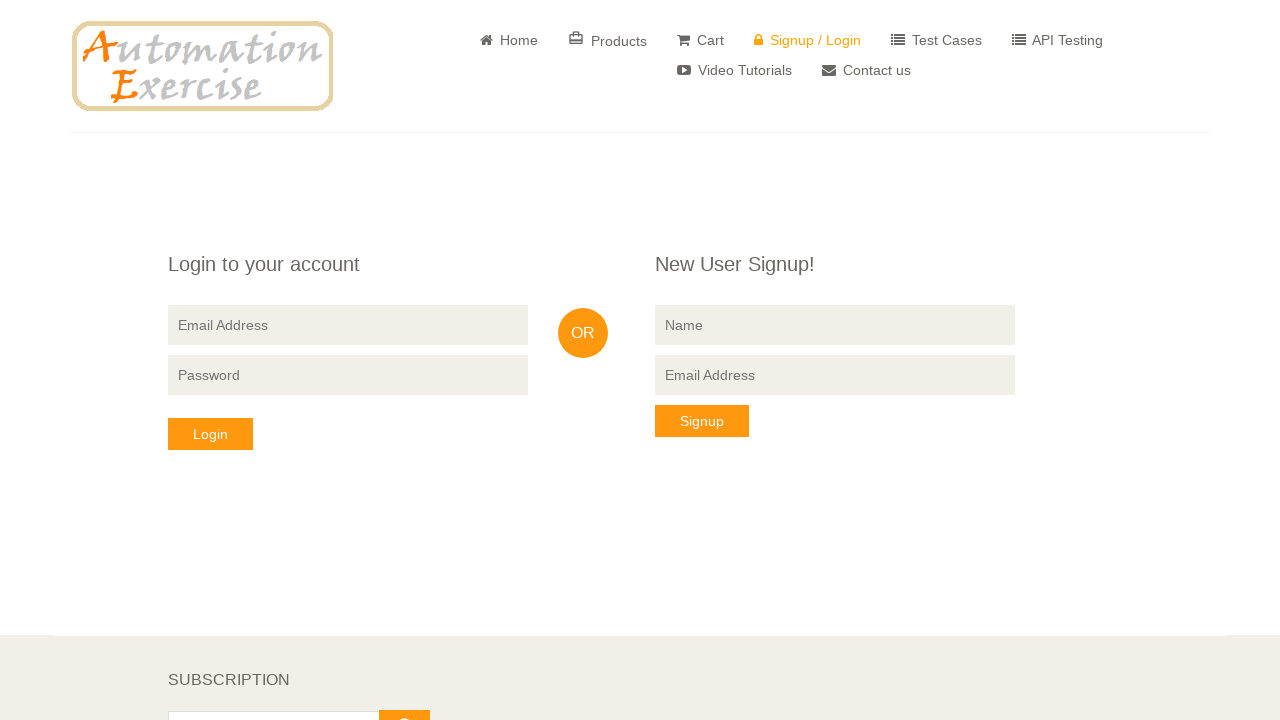

Filled name field with 'TestUser' on input[name='name']
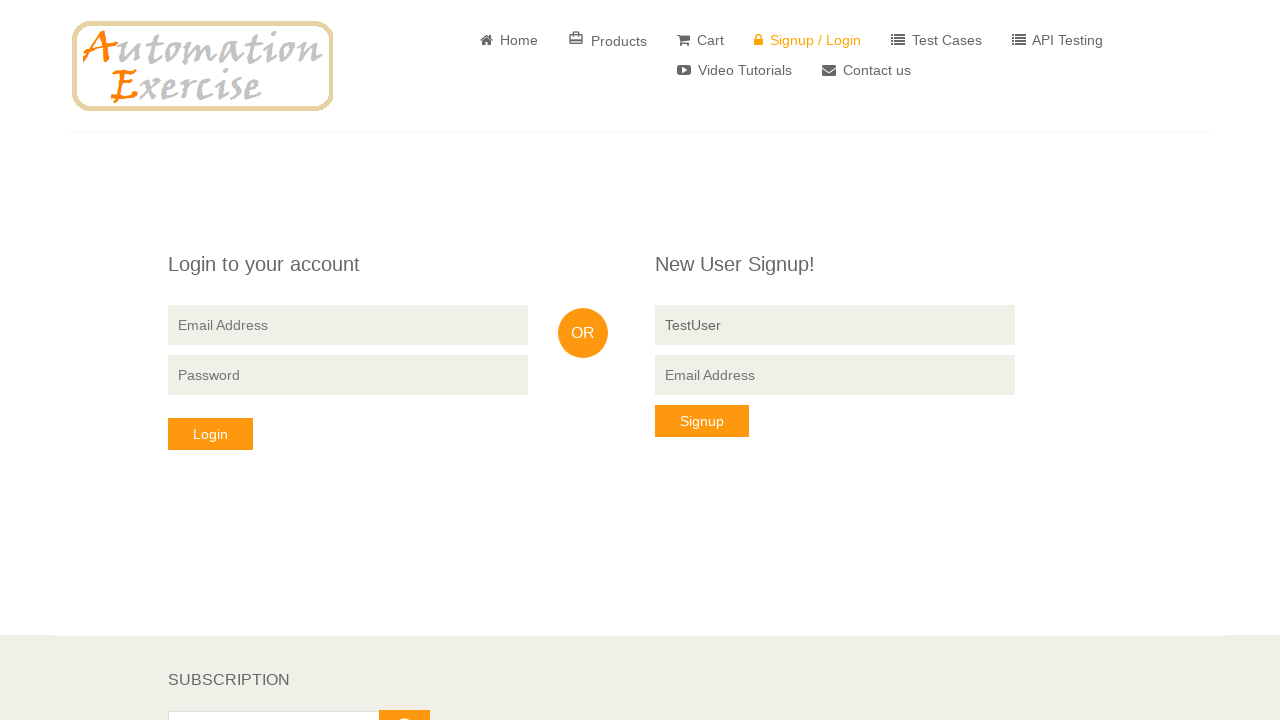

Filled signup email field with 'testuser1749587709@example.com' on input[data-qa='signup-email']
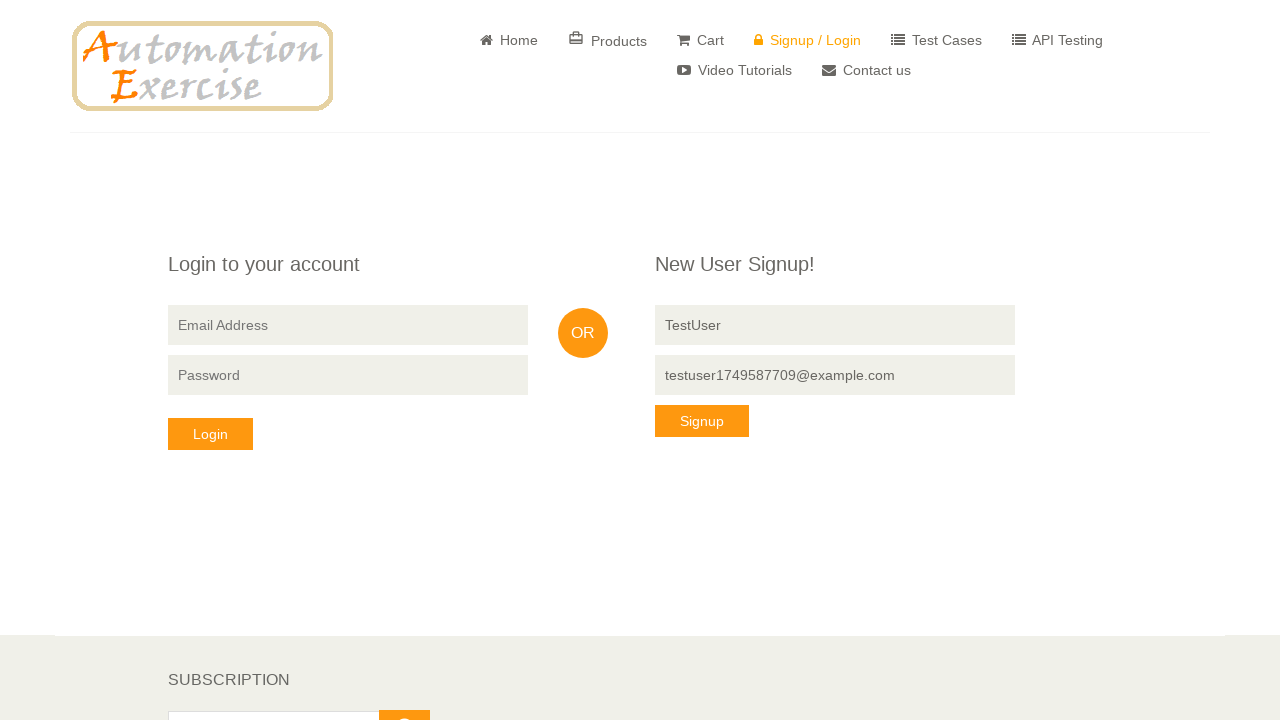

Clicked signup button to proceed to registration form at (702, 421) on button[data-qa='signup-button']
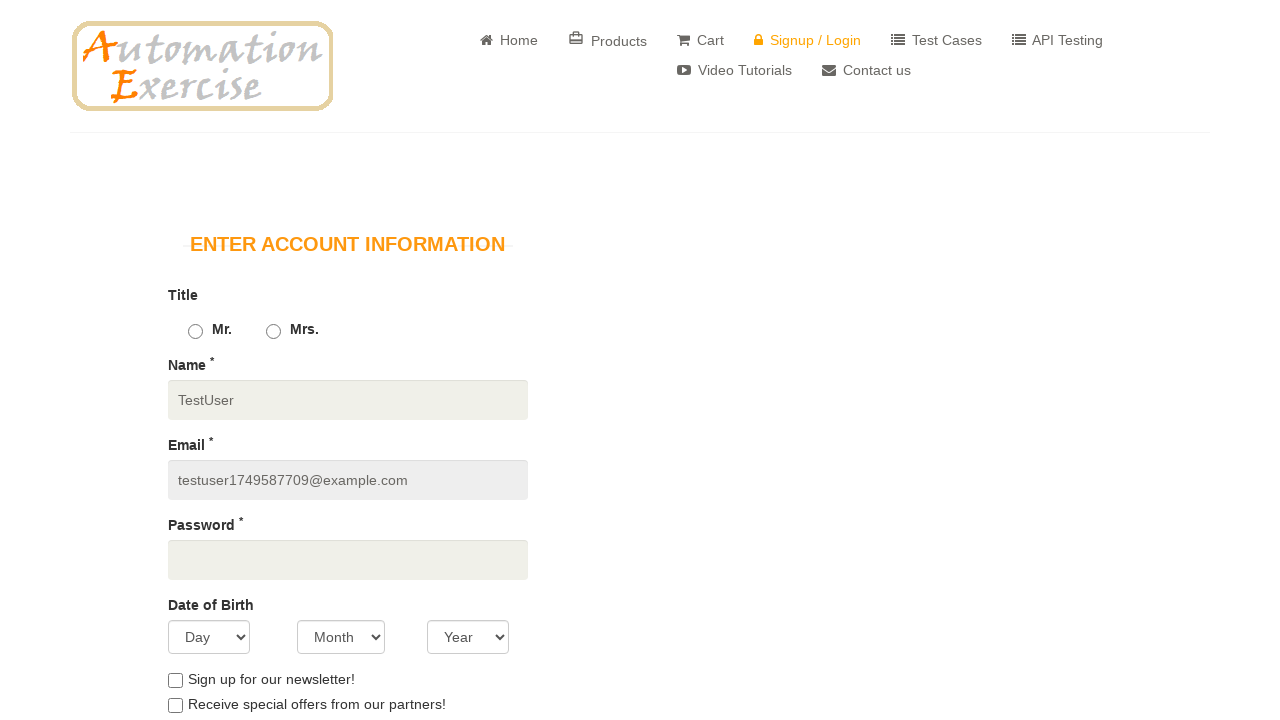

Waited 2 seconds for registration form to load
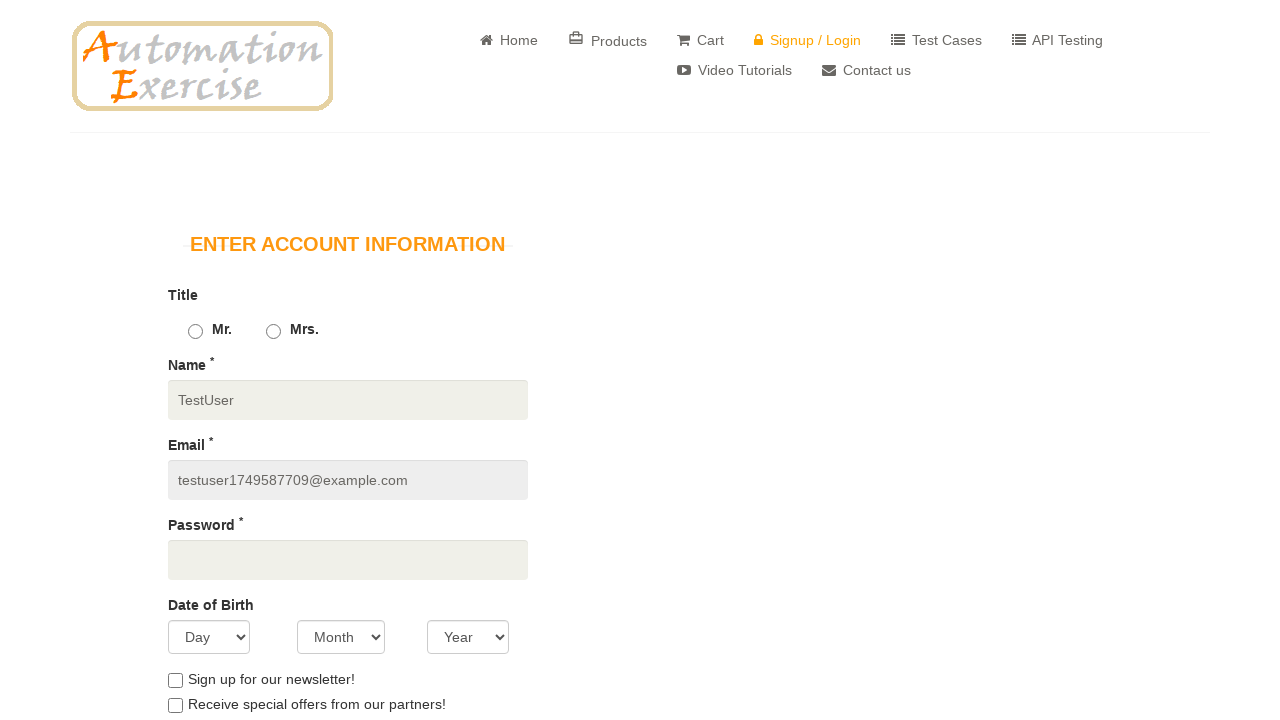

Filled city field with valid city name 'Bangalore' - TC_ECOM_Reg_031_ValidCityInput on #city
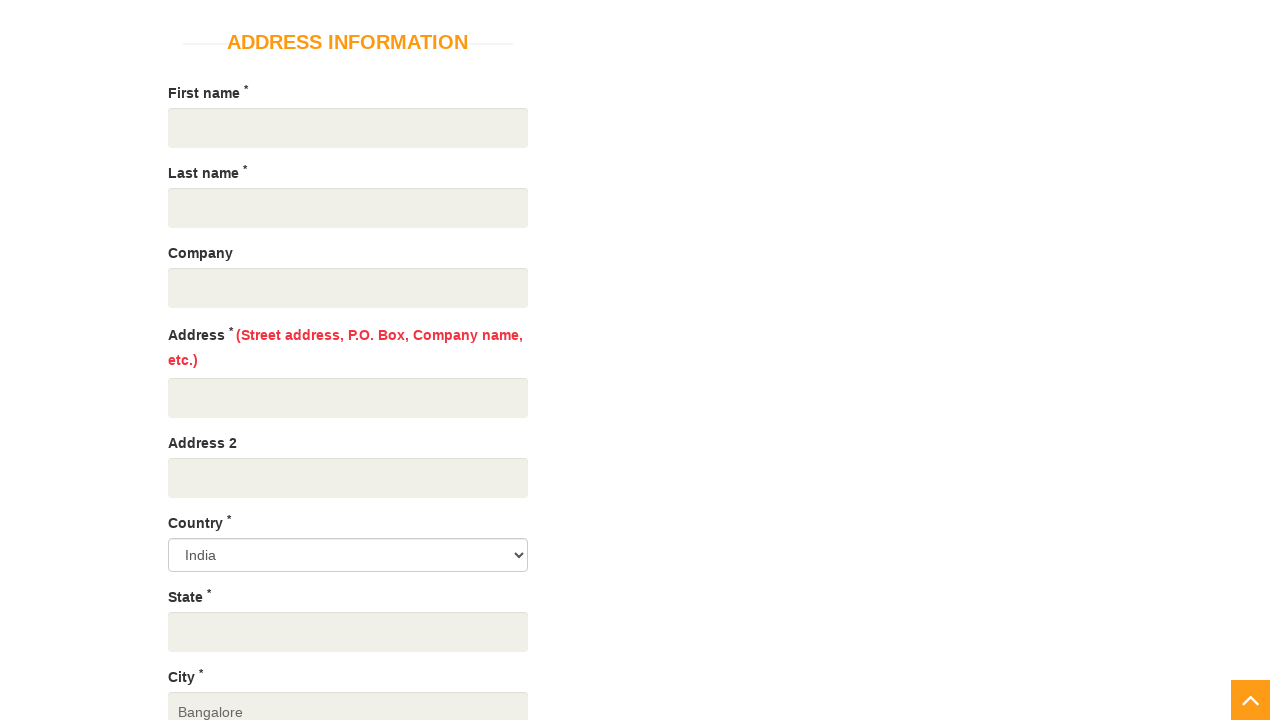

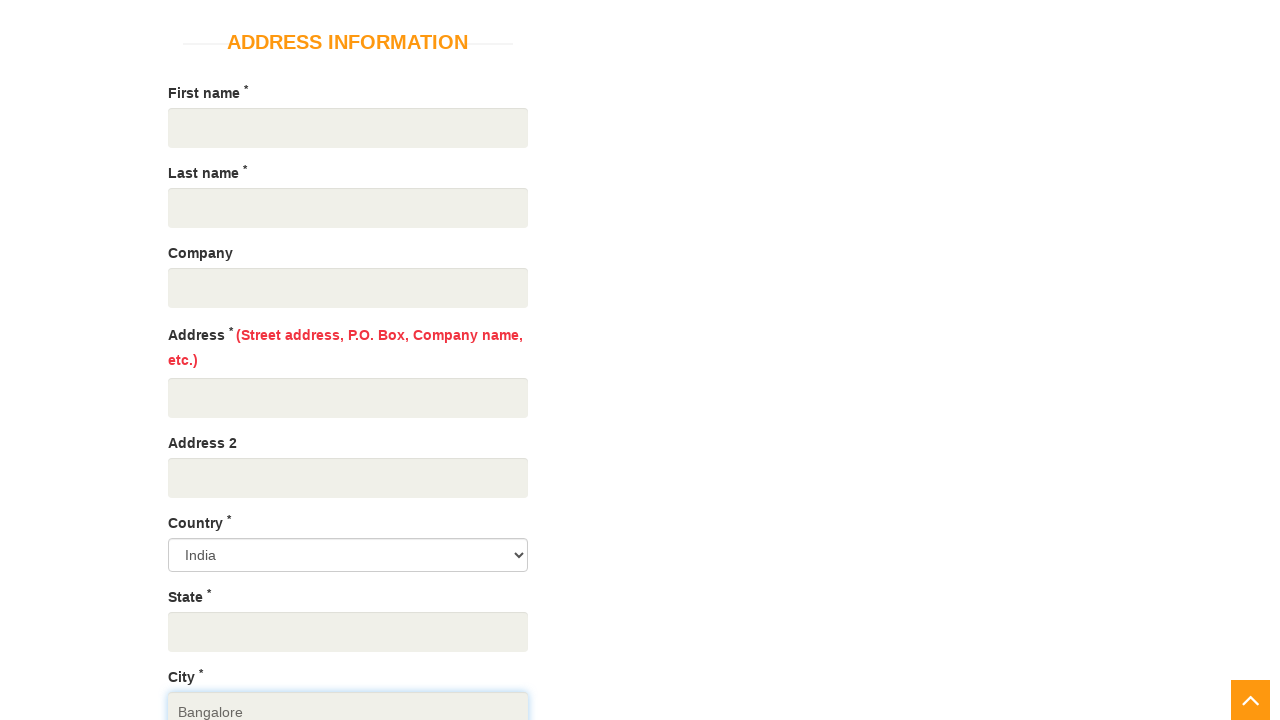